Basic smoke test that navigates to TheFork Argentina website, sets a mobile viewport size, and verifies the page loads by checking the title.

Starting URL: https://www.thefork.com.ar/

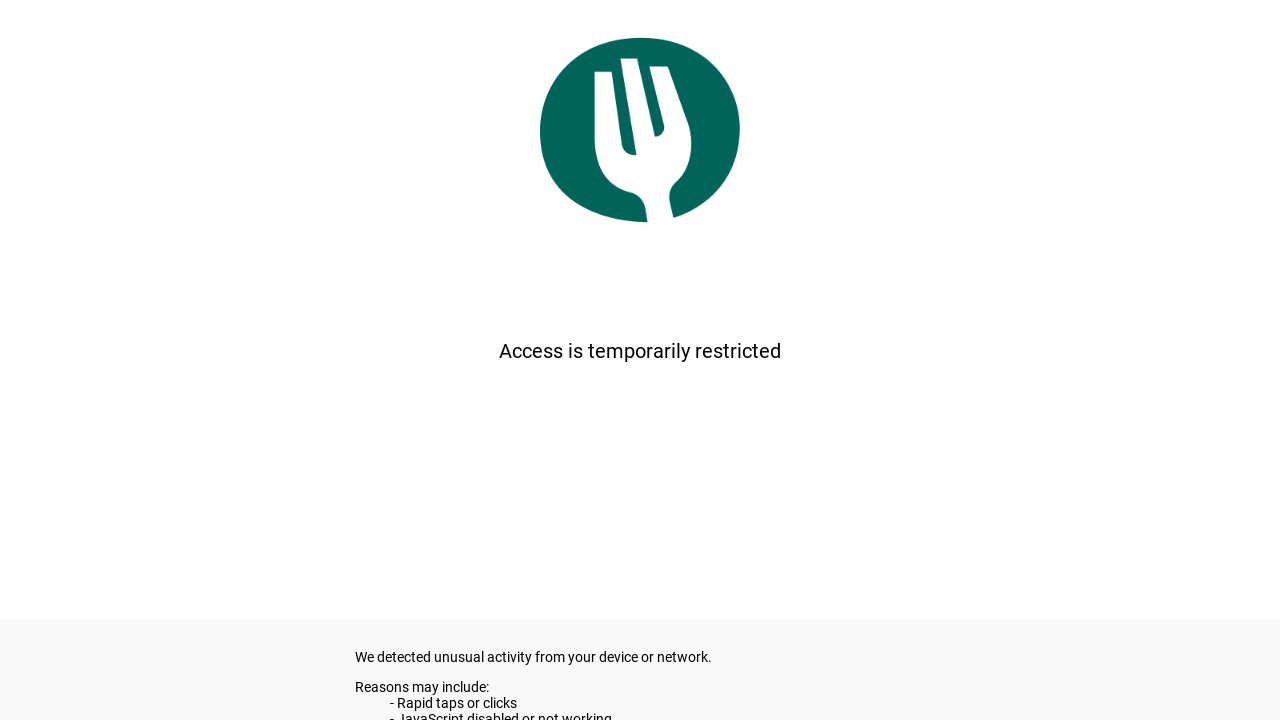

Set mobile viewport size to 375x812 (iPhone X)
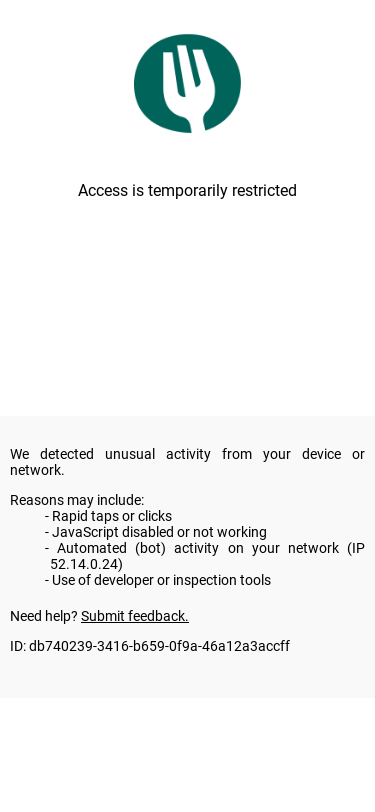

Page loaded with domcontentloaded state
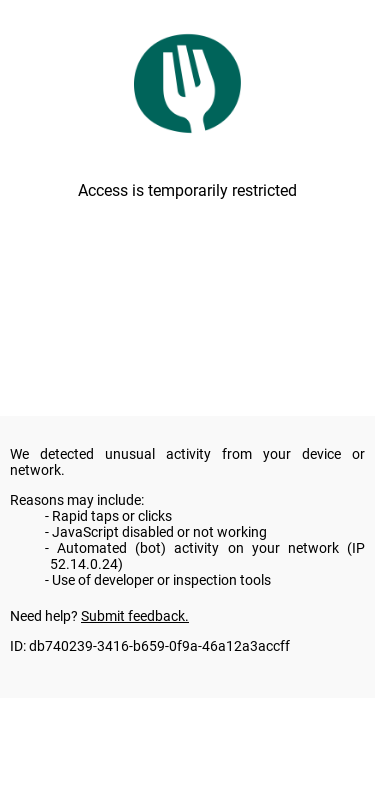

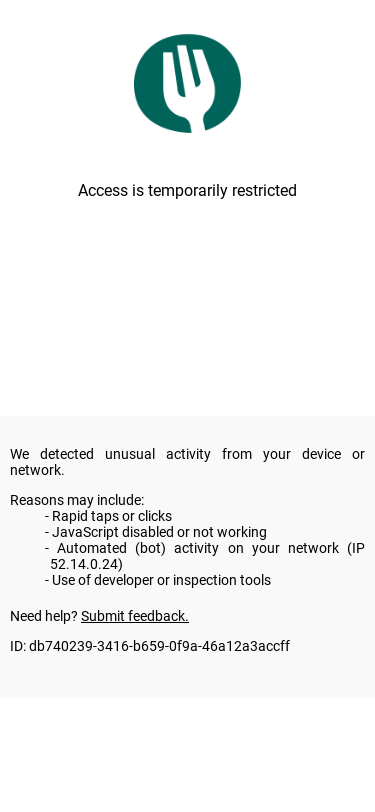